Tests jQuery UI draggable functionality by dragging an element to a new position within the demo frame

Starting URL: https://jqueryui.com/draggable/

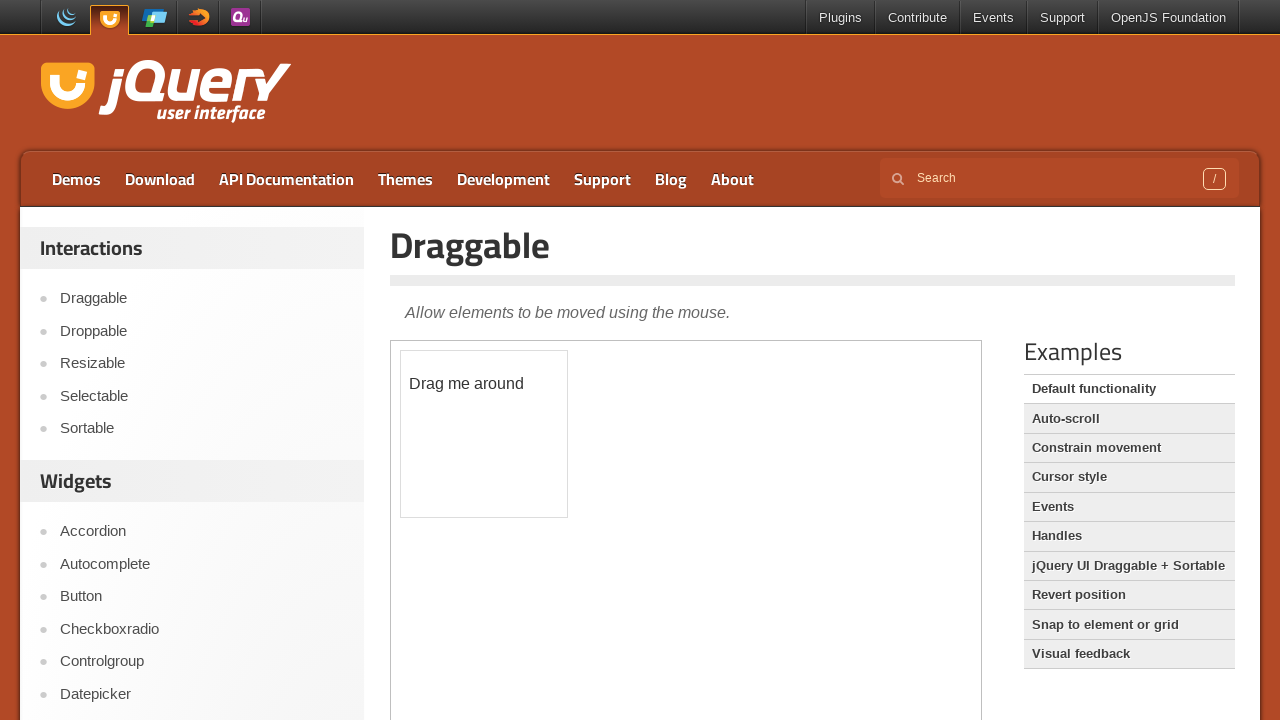

Located the demo iframe
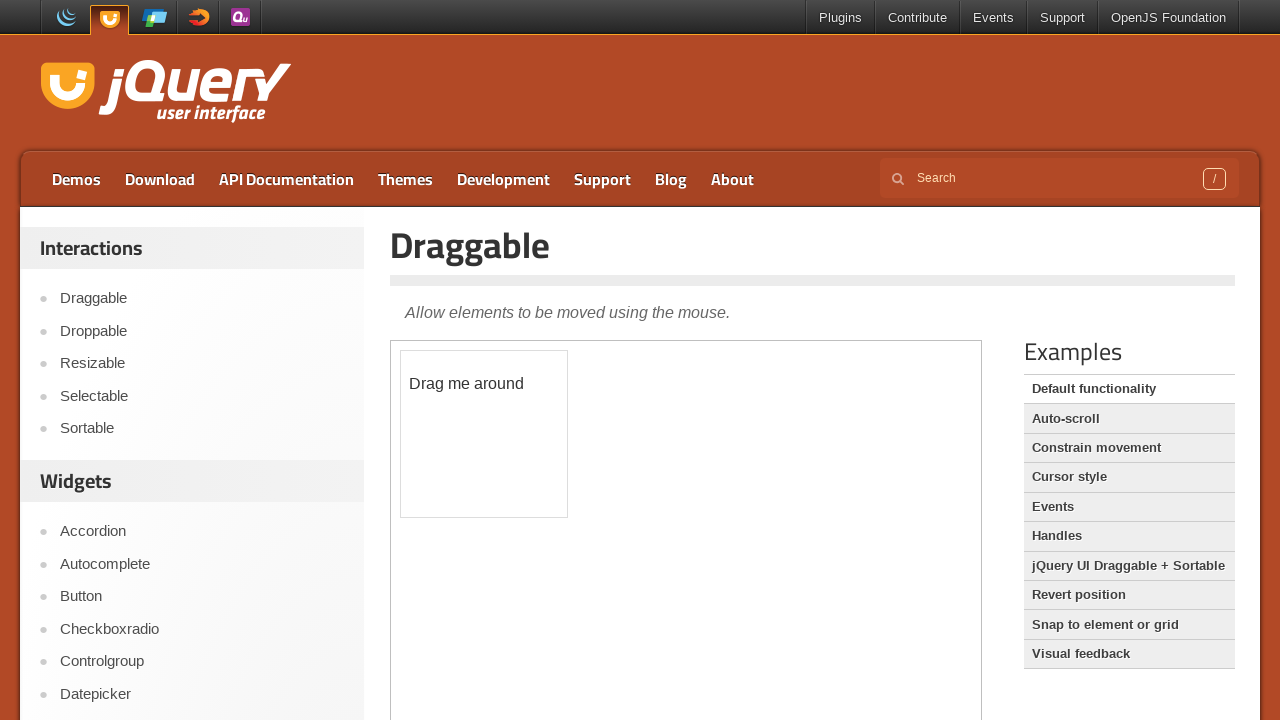

Located the draggable element within the iframe
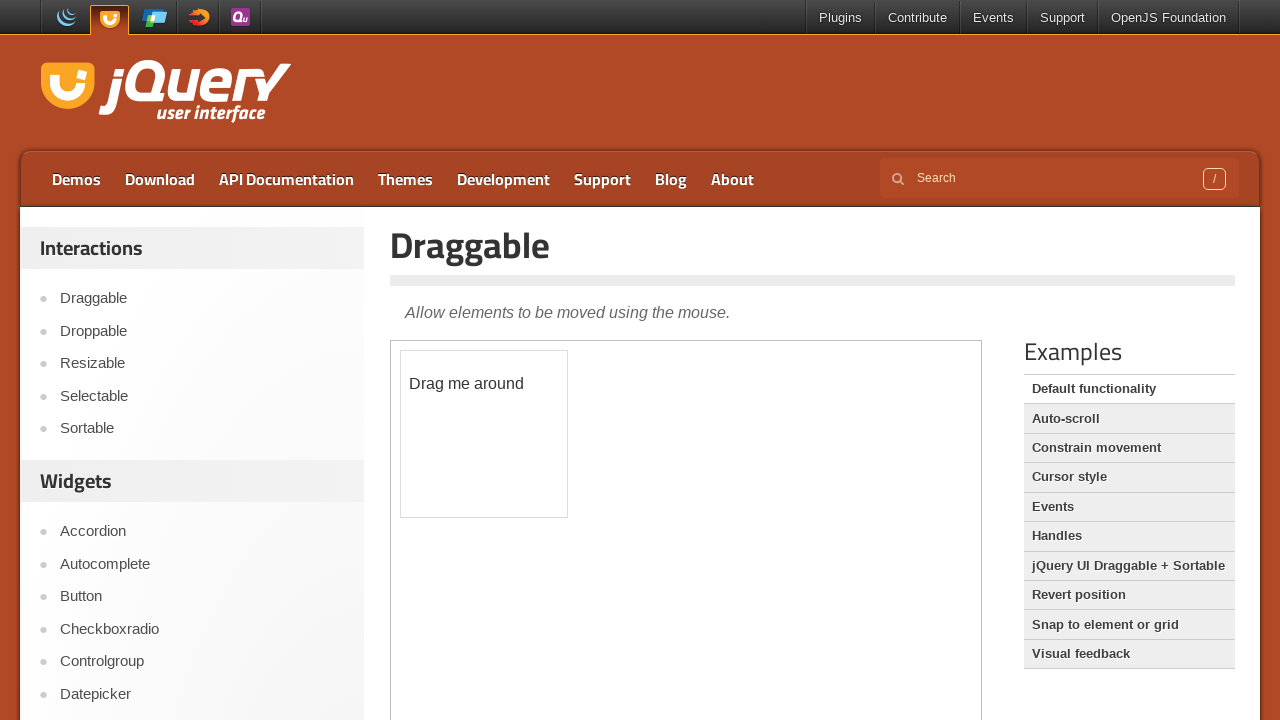

Retrieved the bounding box of the draggable element
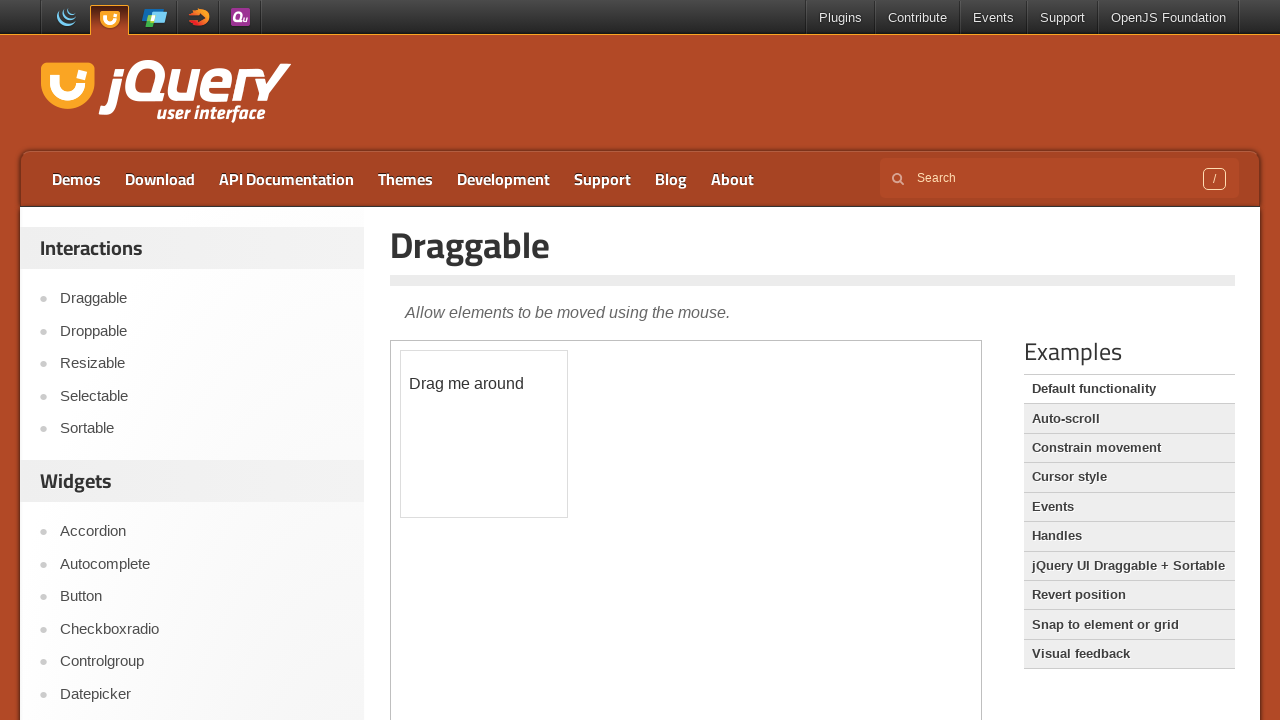

Moved mouse to the center of the draggable element at (484, 434)
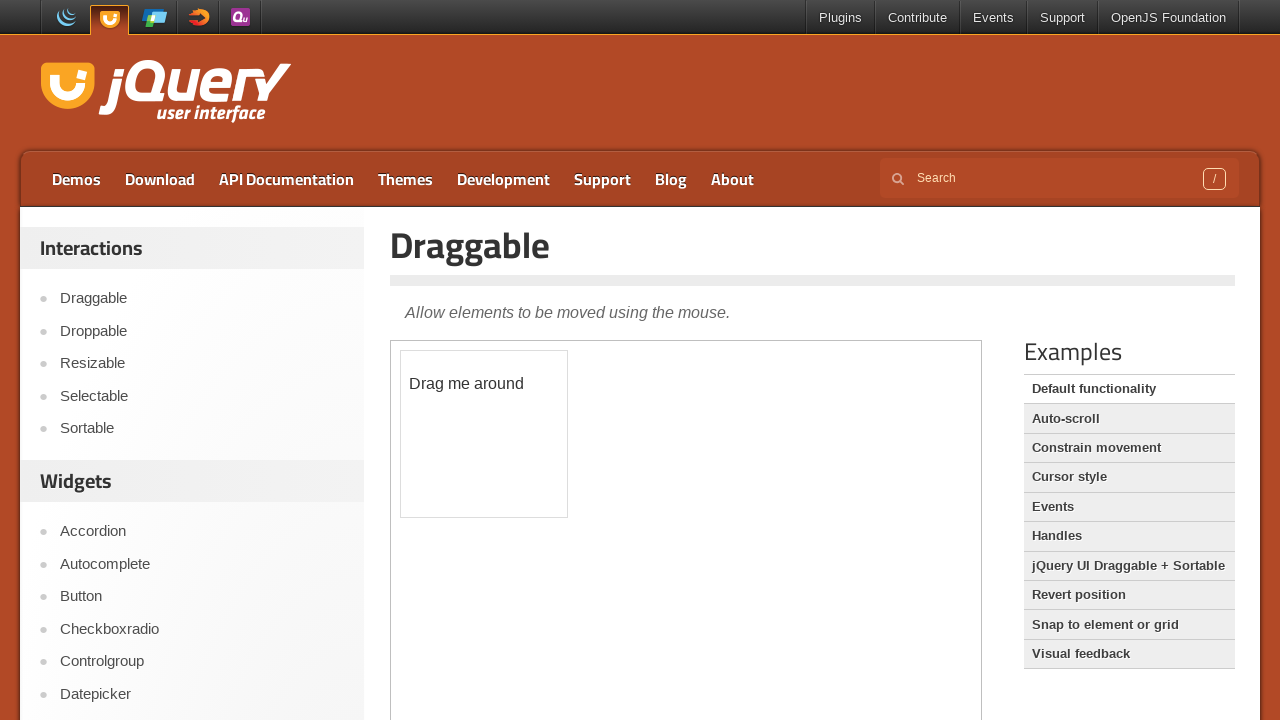

Pressed mouse button down to start dragging at (484, 434)
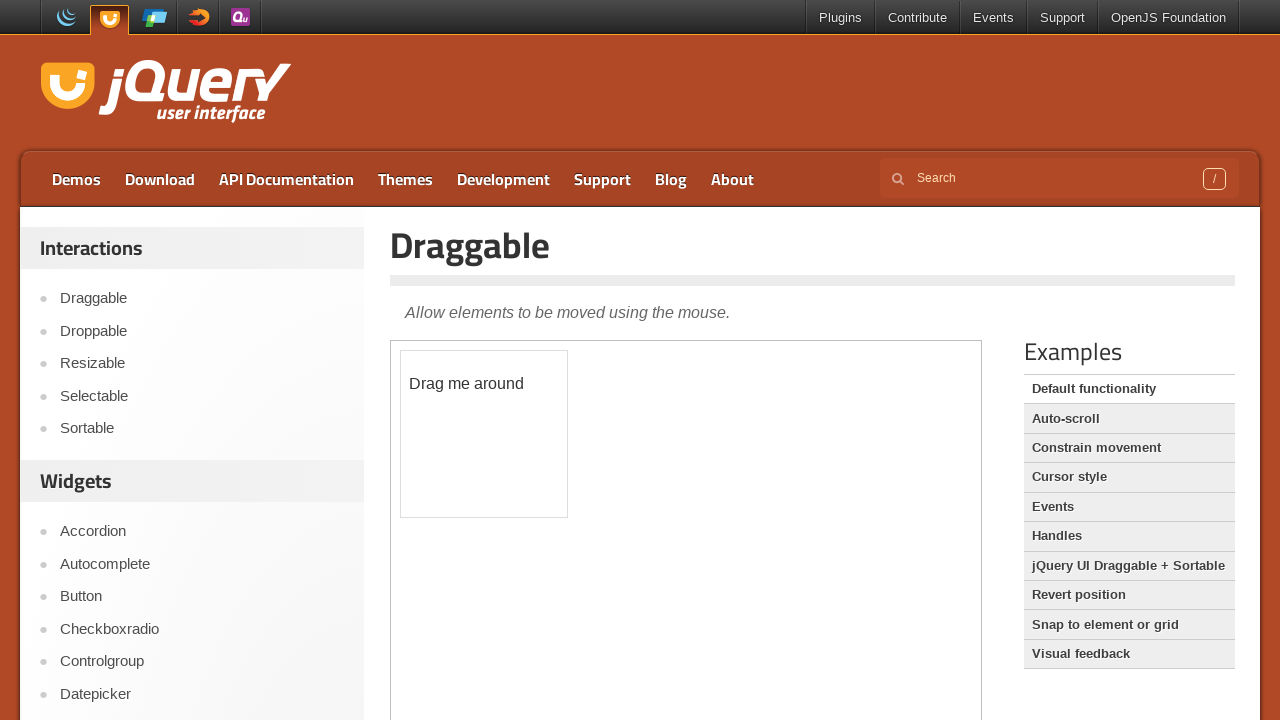

Moved mouse 150px right and 200px down while dragging at (634, 634)
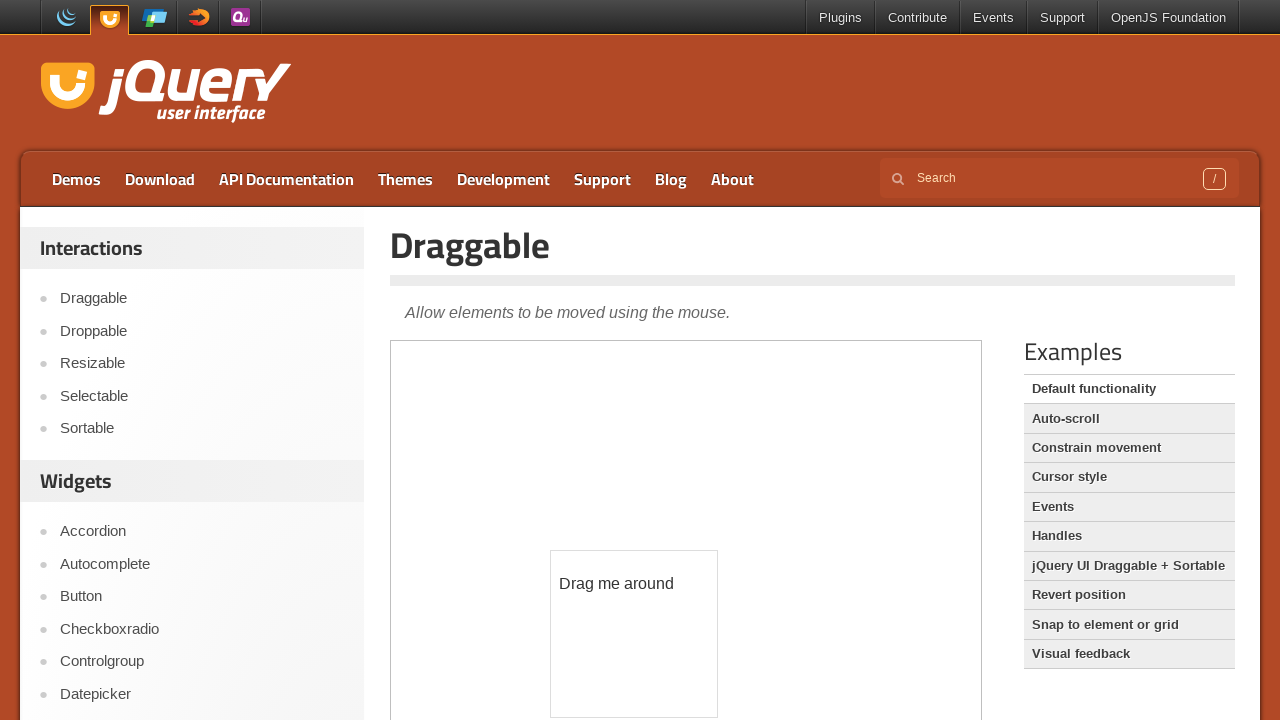

Released mouse button to complete the drag operation at (634, 634)
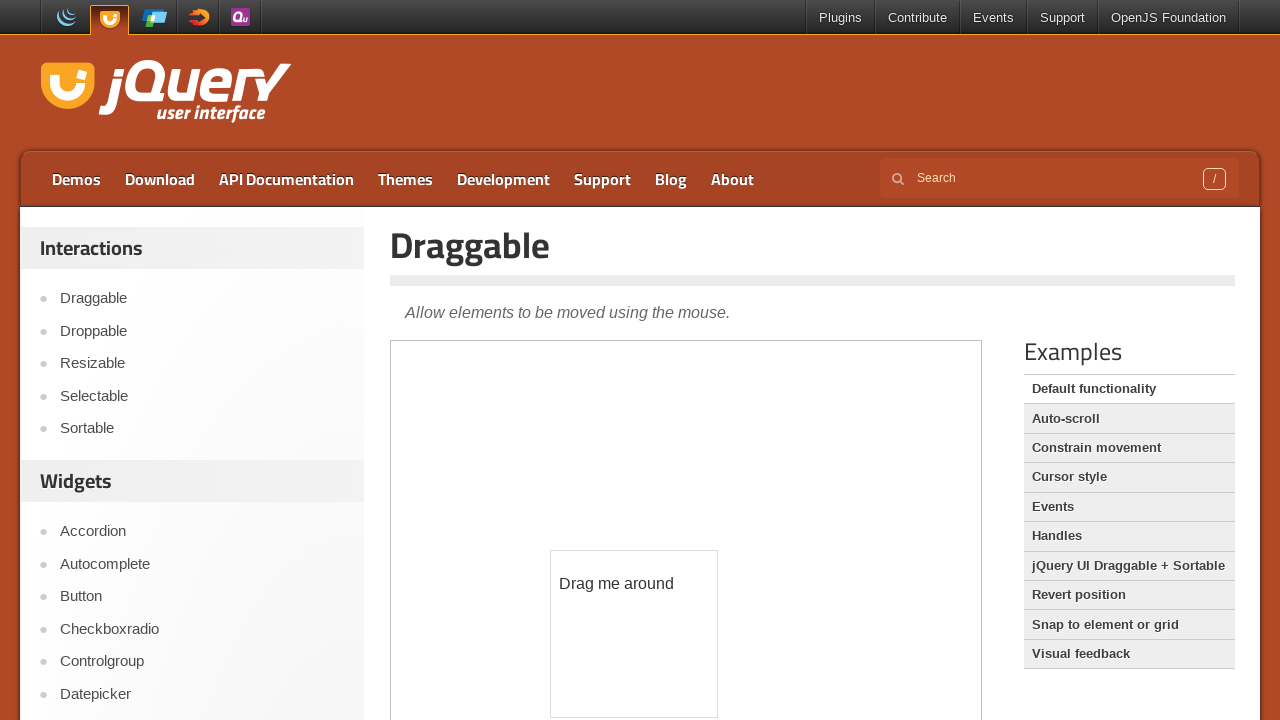

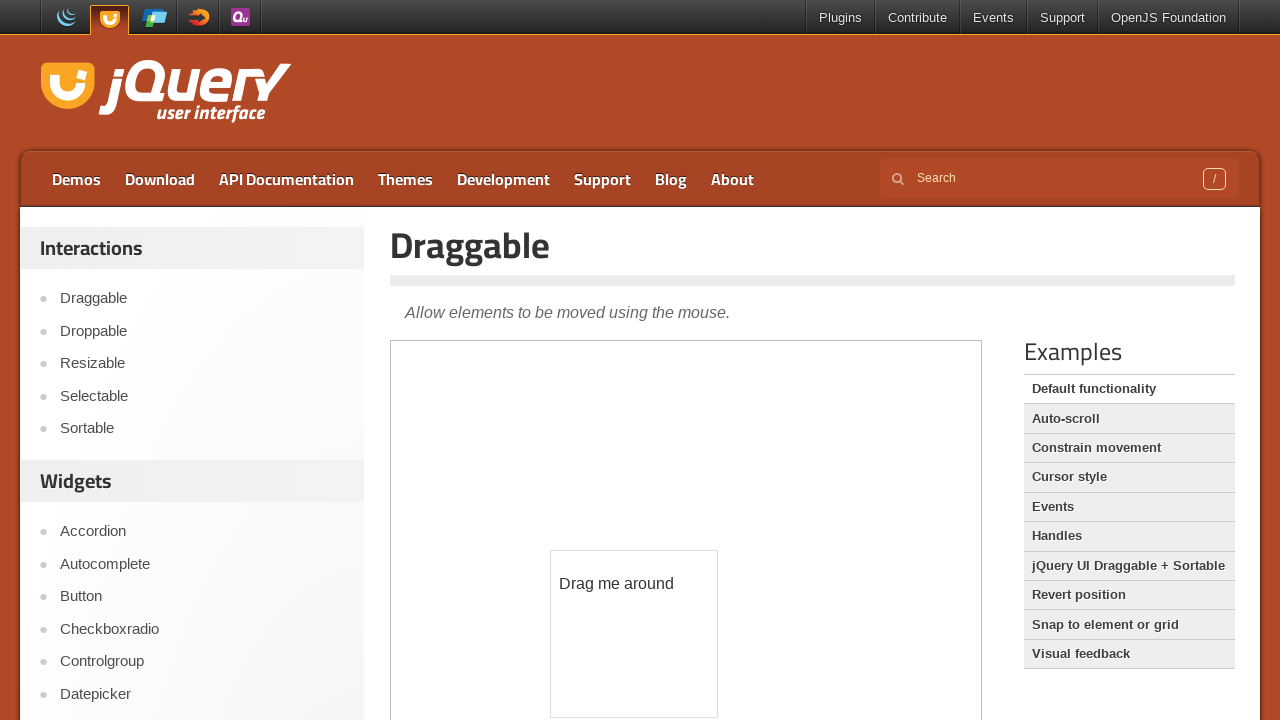